Tests checkbox functionality by selecting and deselecting checkboxes, and verifying the total count of checkboxes on the page

Starting URL: https://rahulshettyacademy.com/AutomationPractice/

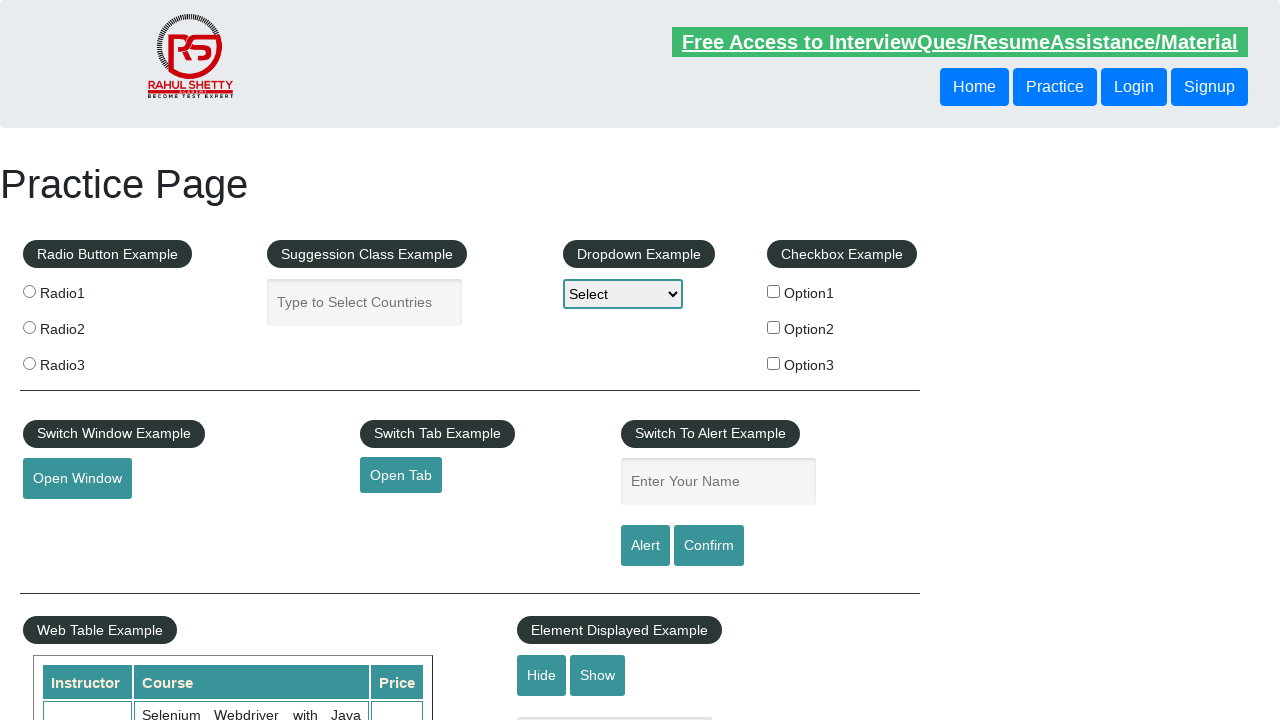

Clicked the first checkbox to select it at (774, 291) on #checkBoxOption1
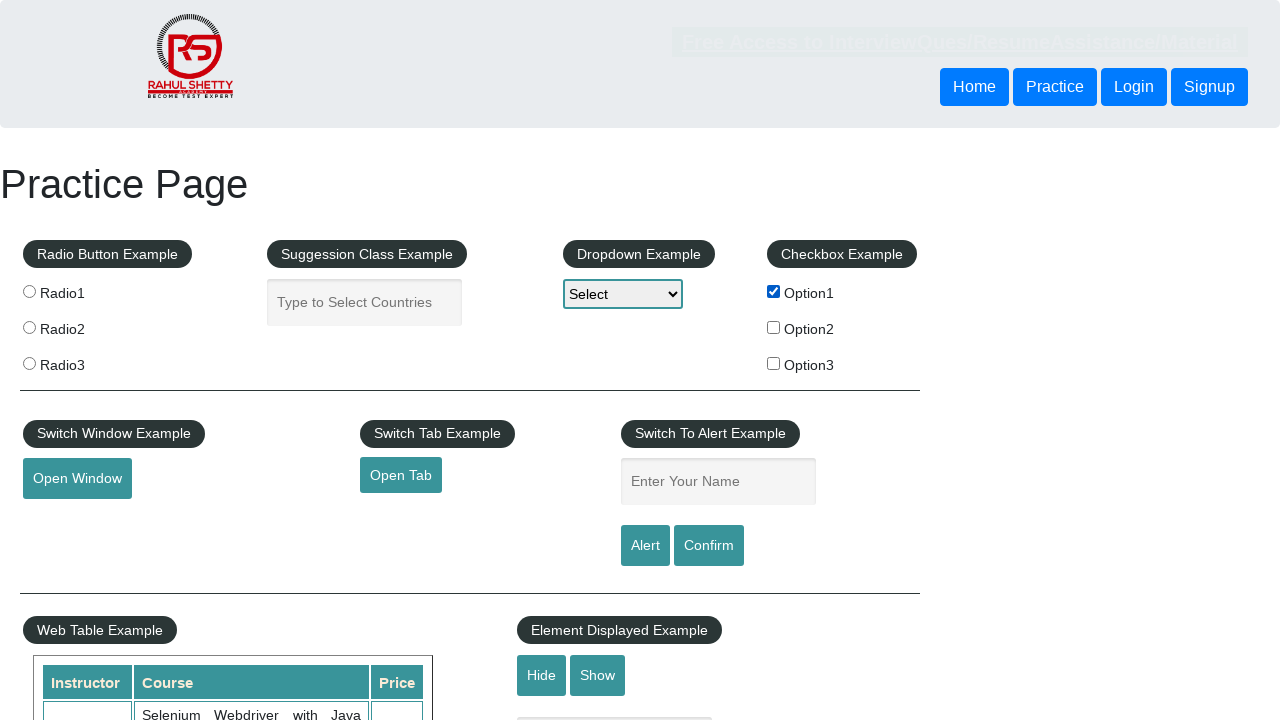

Verified that the first checkbox is selected
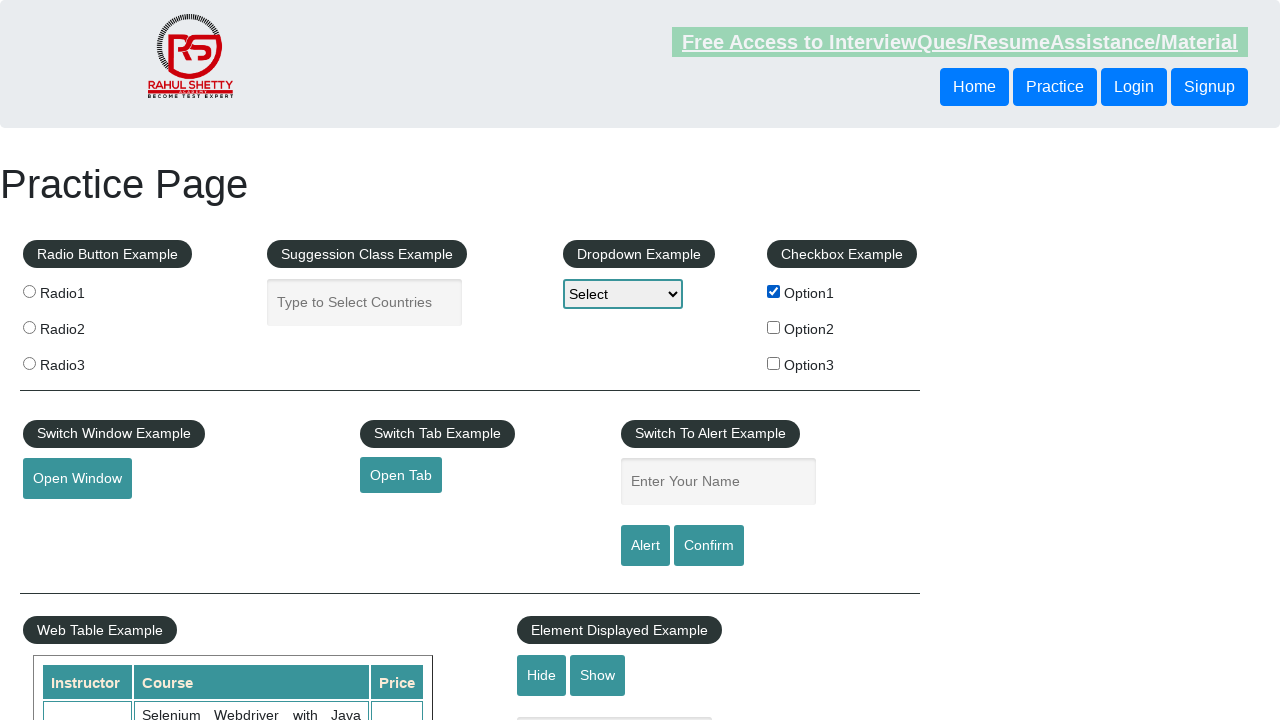

Clicked the first checkbox to deselect it at (774, 291) on #checkBoxOption1
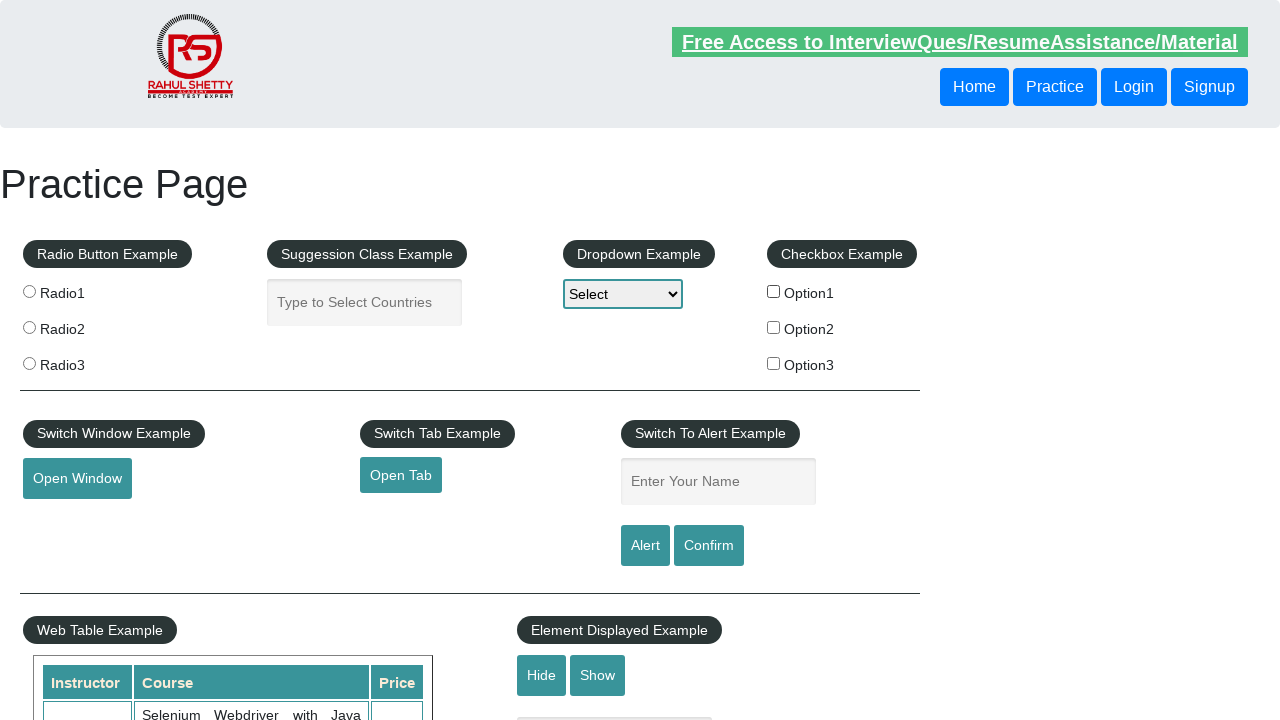

Verified that the first checkbox is deselected
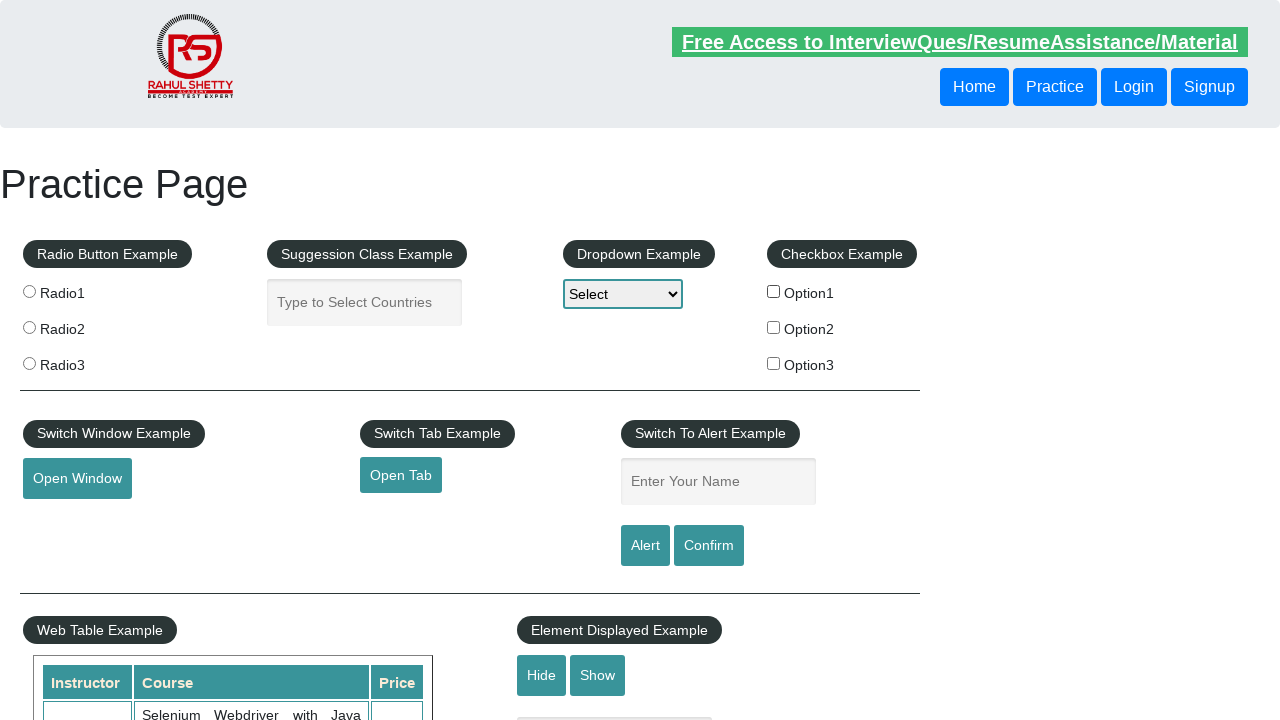

Retrieved all checkboxes on the page
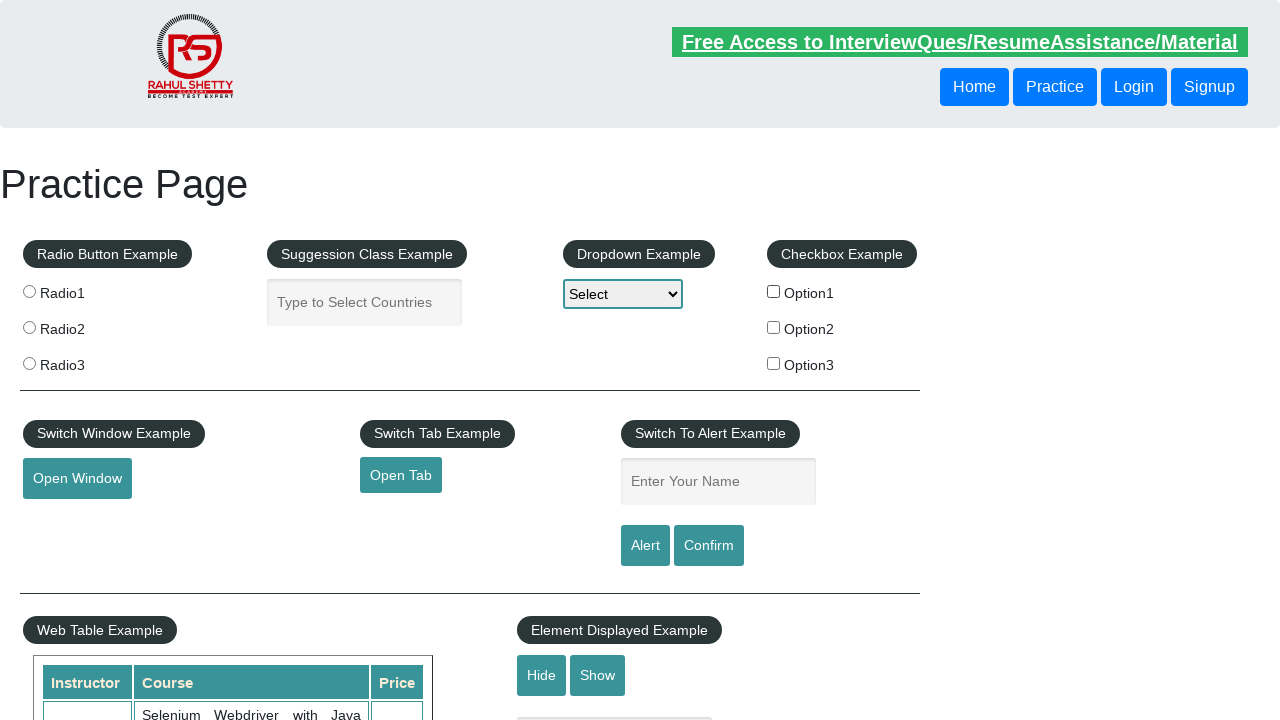

Verified that there are exactly 3 checkboxes on the page
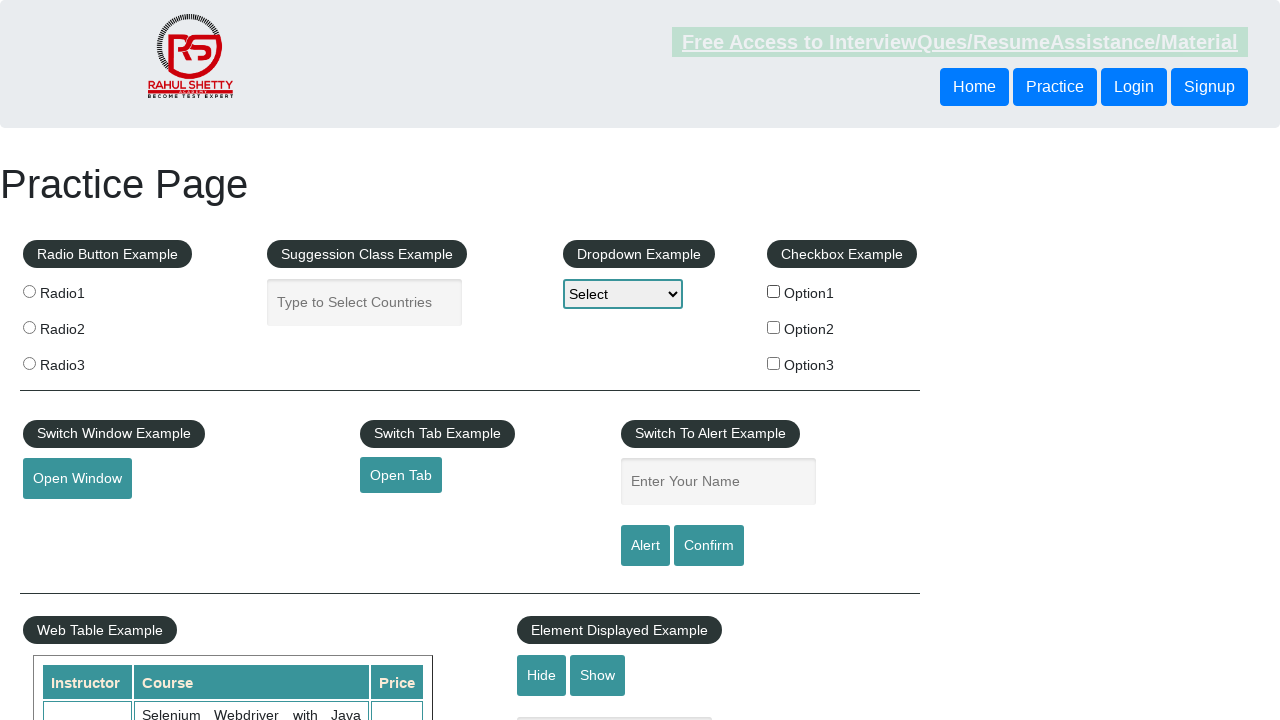

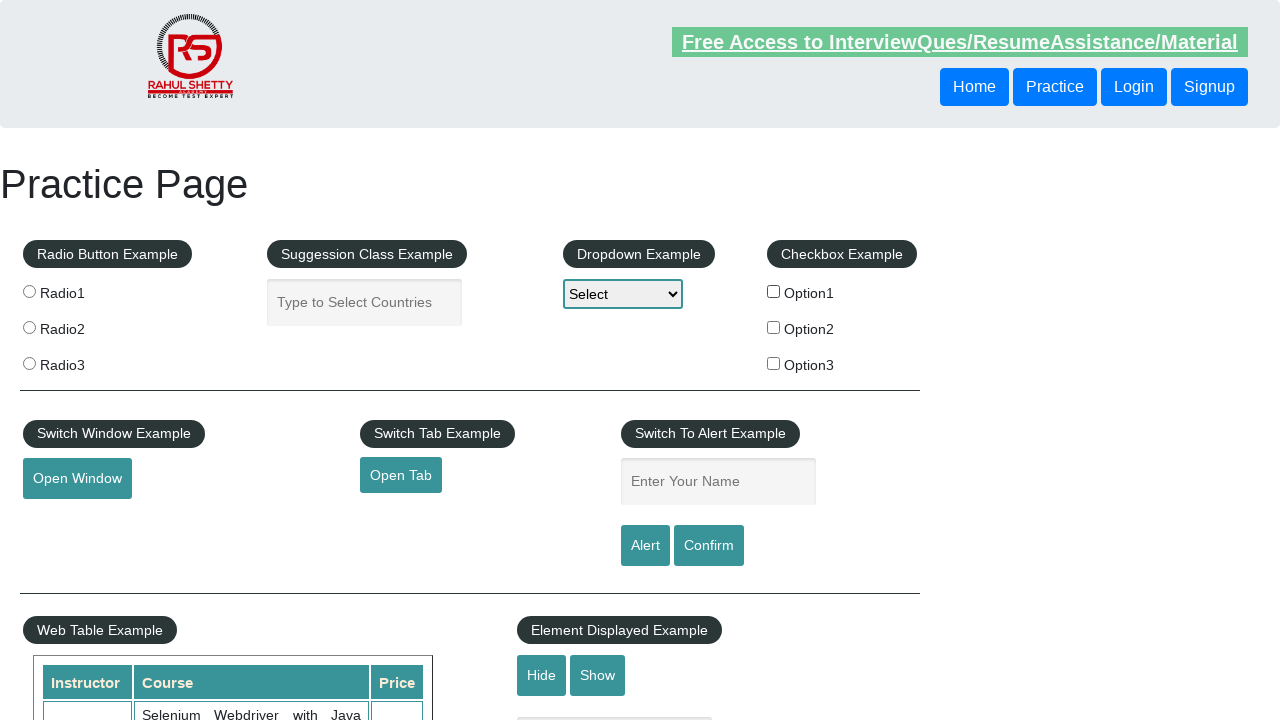